Tests the login form error handling by entering invalid credentials and verifying that a "Wrong email or password" error alert is displayed.

Starting URL: https://nikita-filonov.github.io/qa-automation-engineer-ui-course/#/auth/login

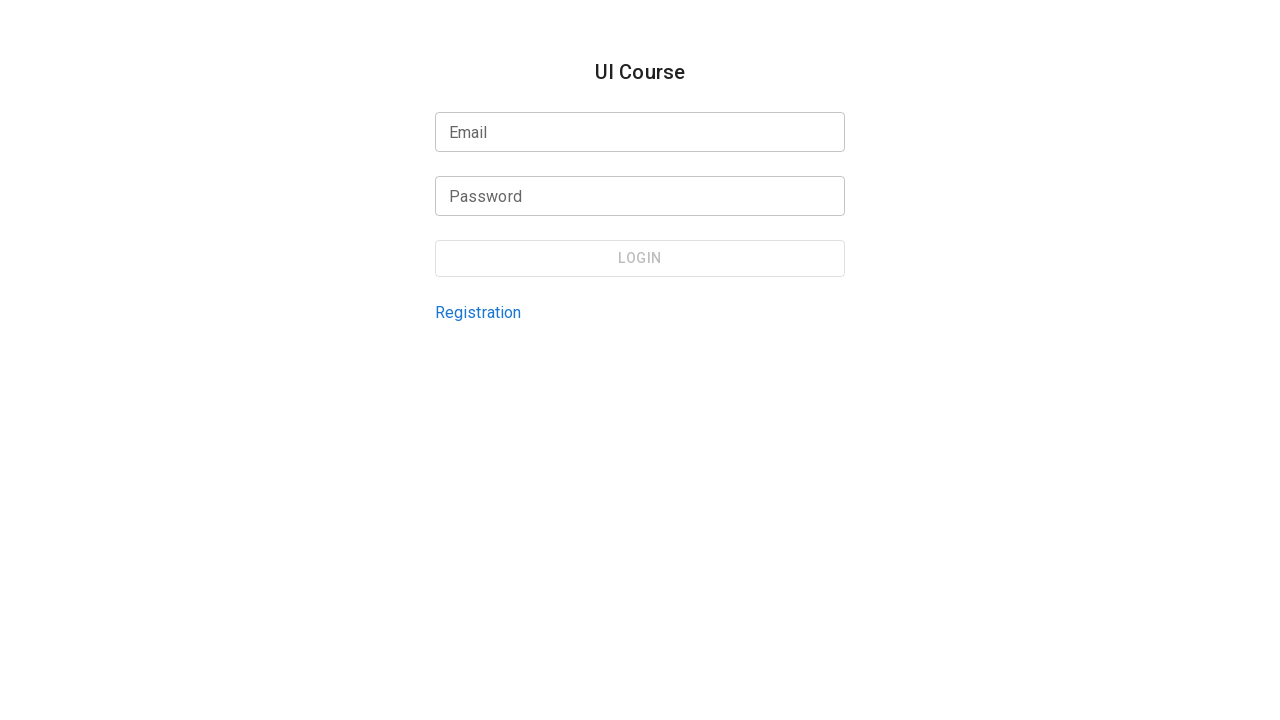

Filled email input with 'user.name@gmail.com' on internal:testid=[data-testid="login-form-email-input"s] >> input
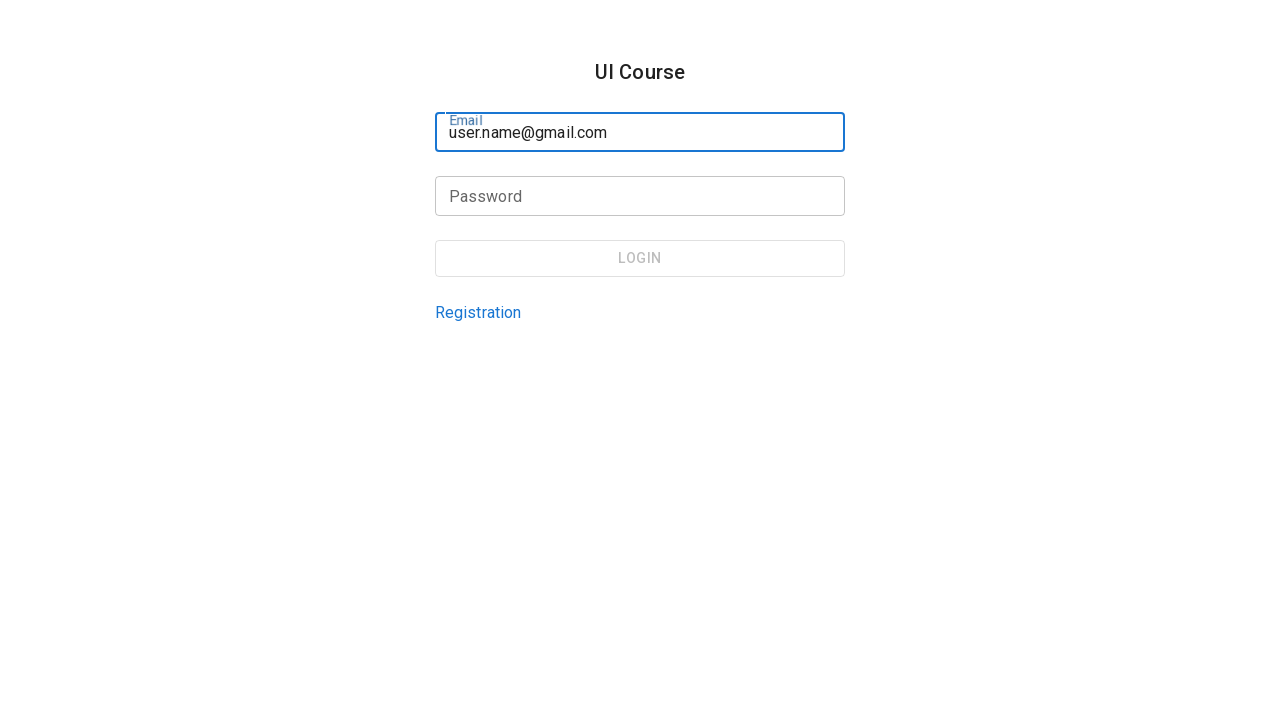

Filled password input with 'password' on internal:testid=[data-testid="login-form-password-input"s] >> input
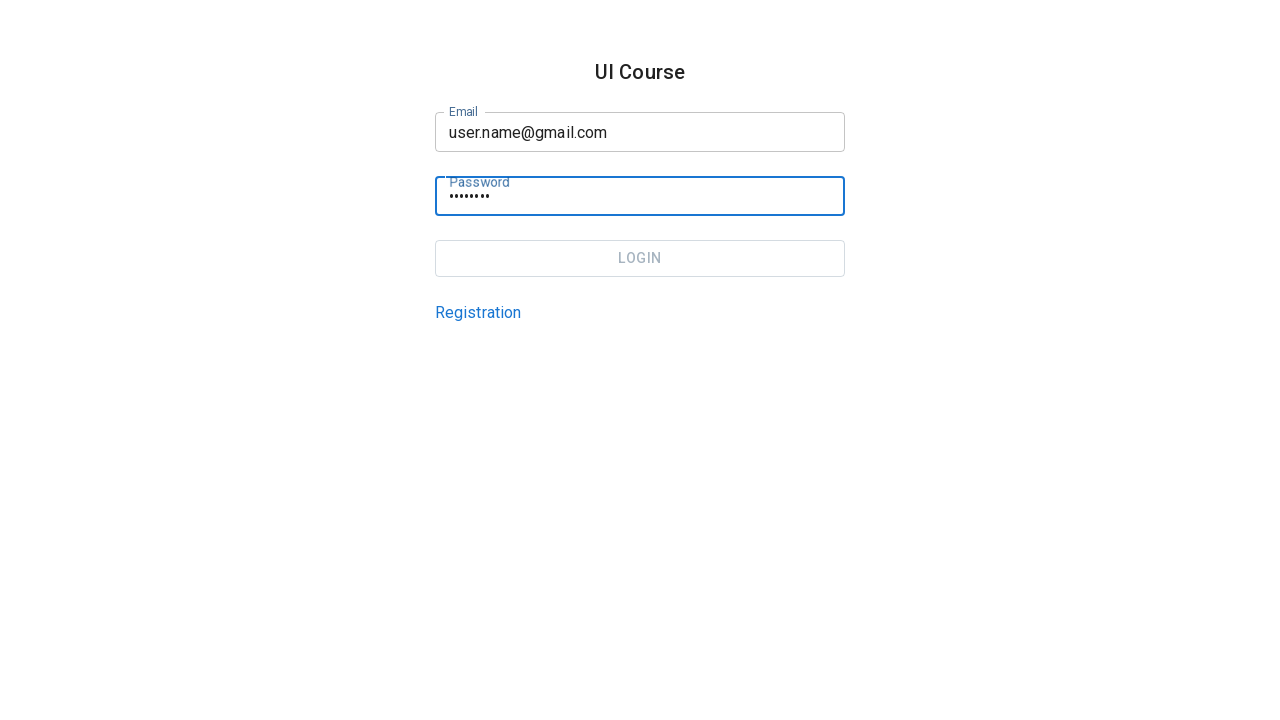

Clicked login button with invalid credentials at (640, 258) on internal:testid=[data-testid="login-page-login-button"s]
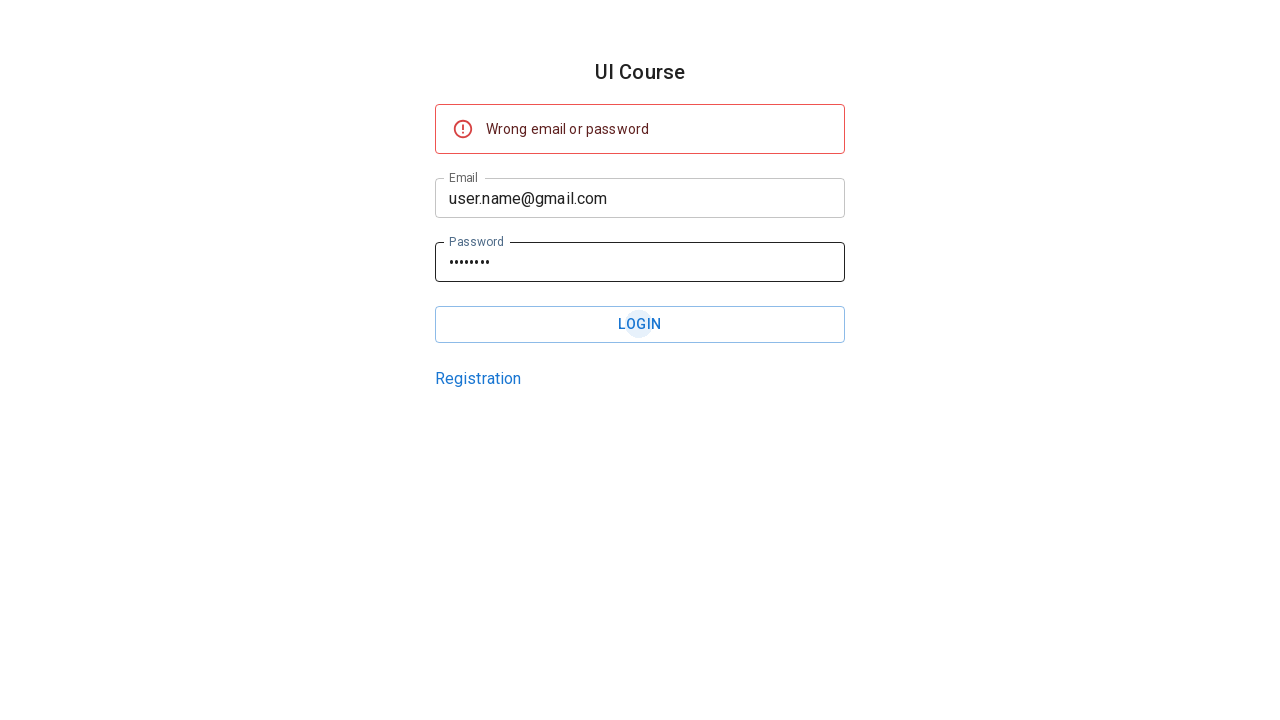

Verified 'Wrong email or password' error alert is displayed
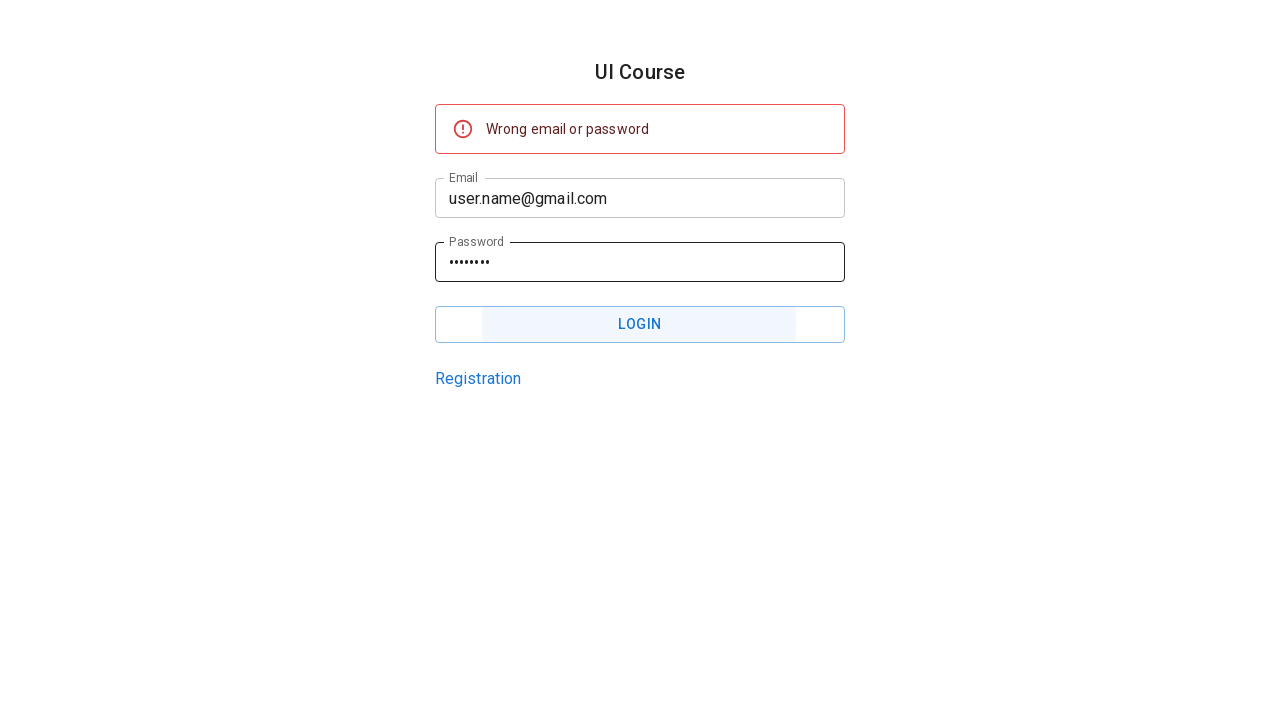

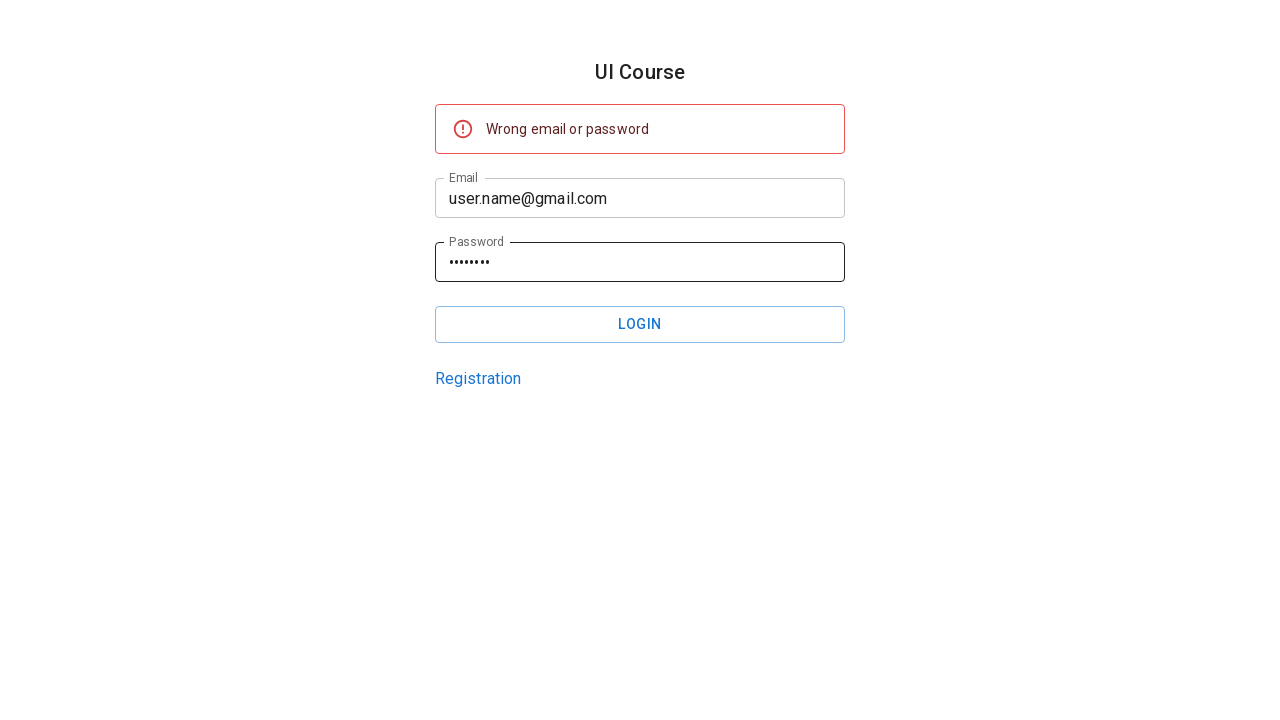